Tests radio button interaction by clicking on a Windows radio button and then pressing the down arrow key to navigate between options

Starting URL: https://cursoautomacao.netlify.app/

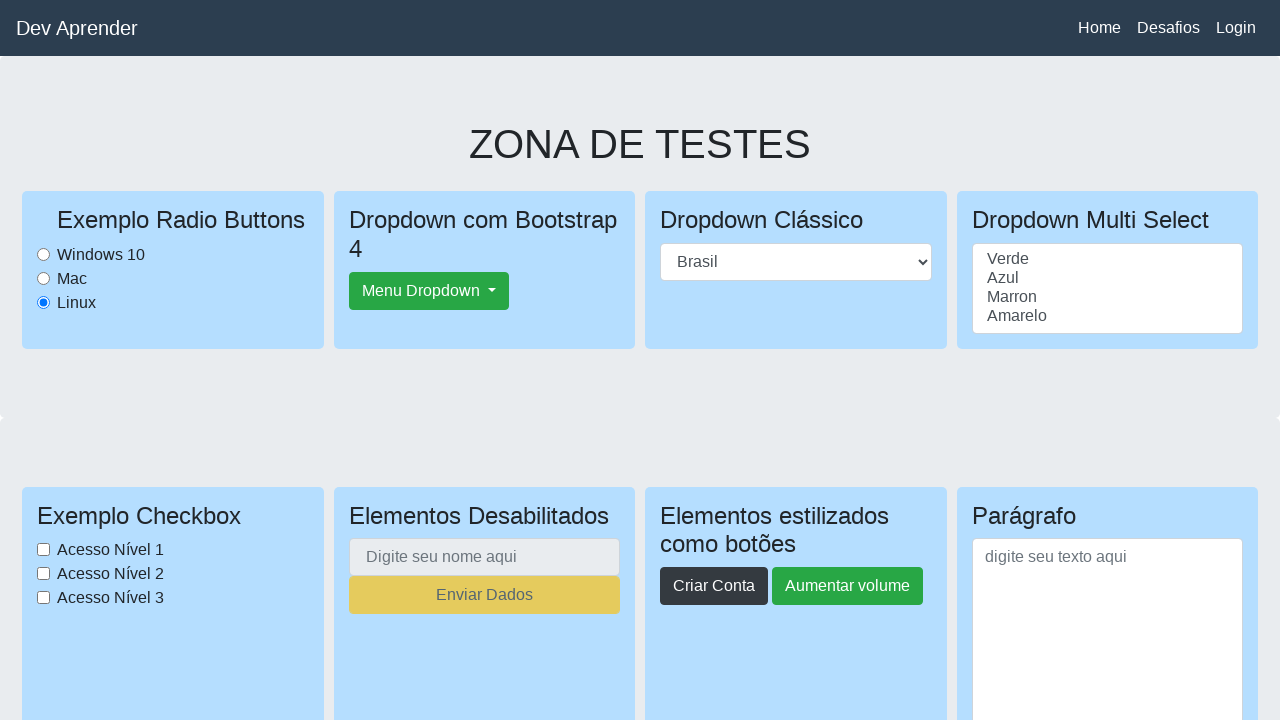

Navigated to https://cursoautomacao.netlify.app/
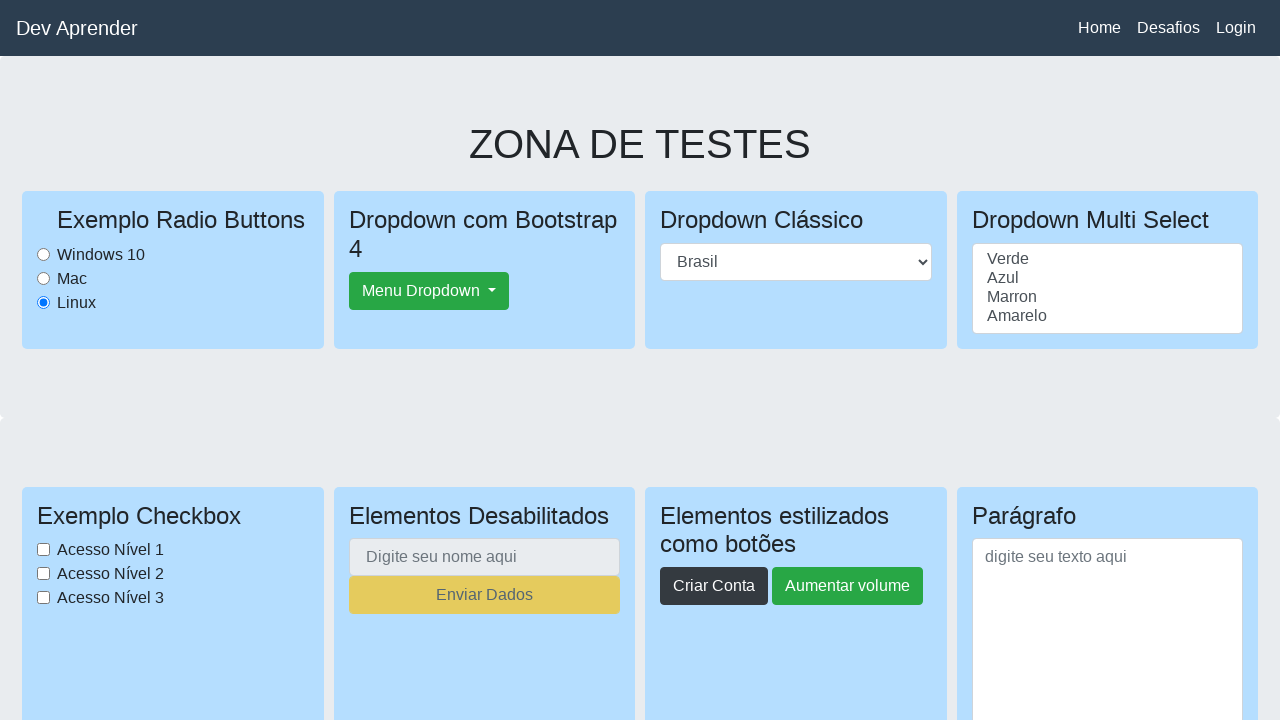

Clicked on the Windows radio button at (44, 254) on #WindowsRadioButton
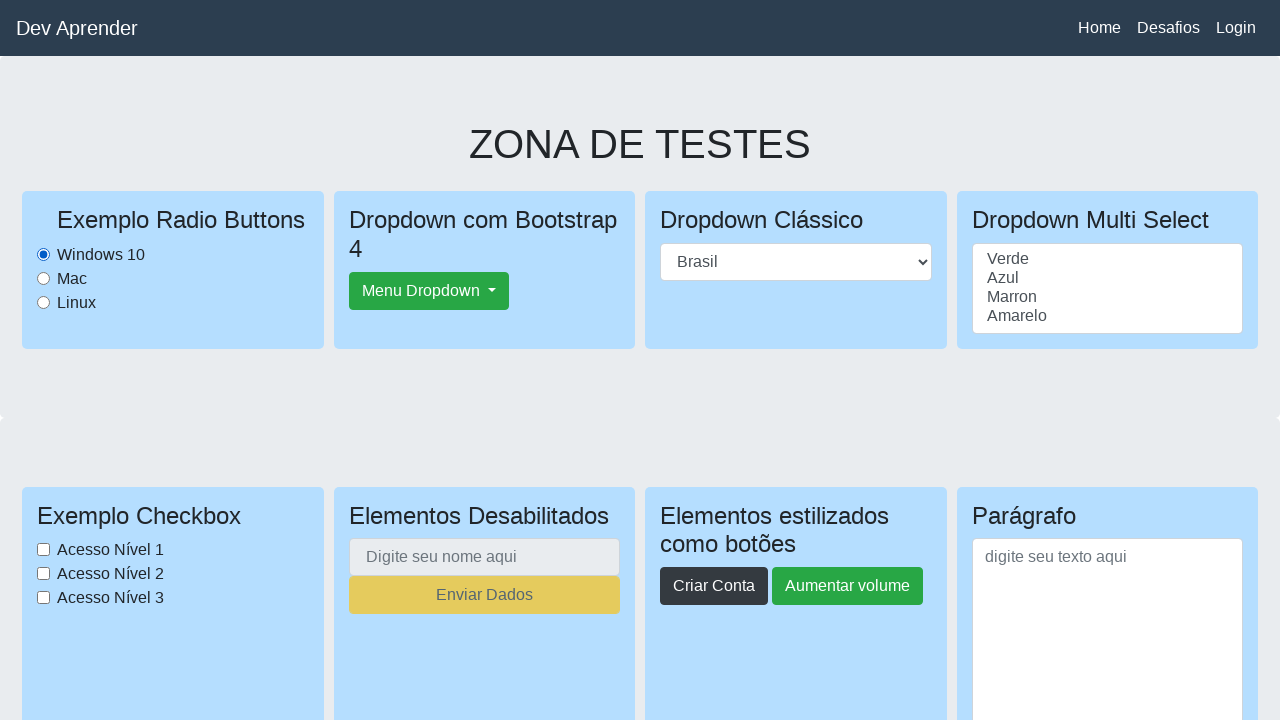

Pressed down arrow key to navigate to next radio button option
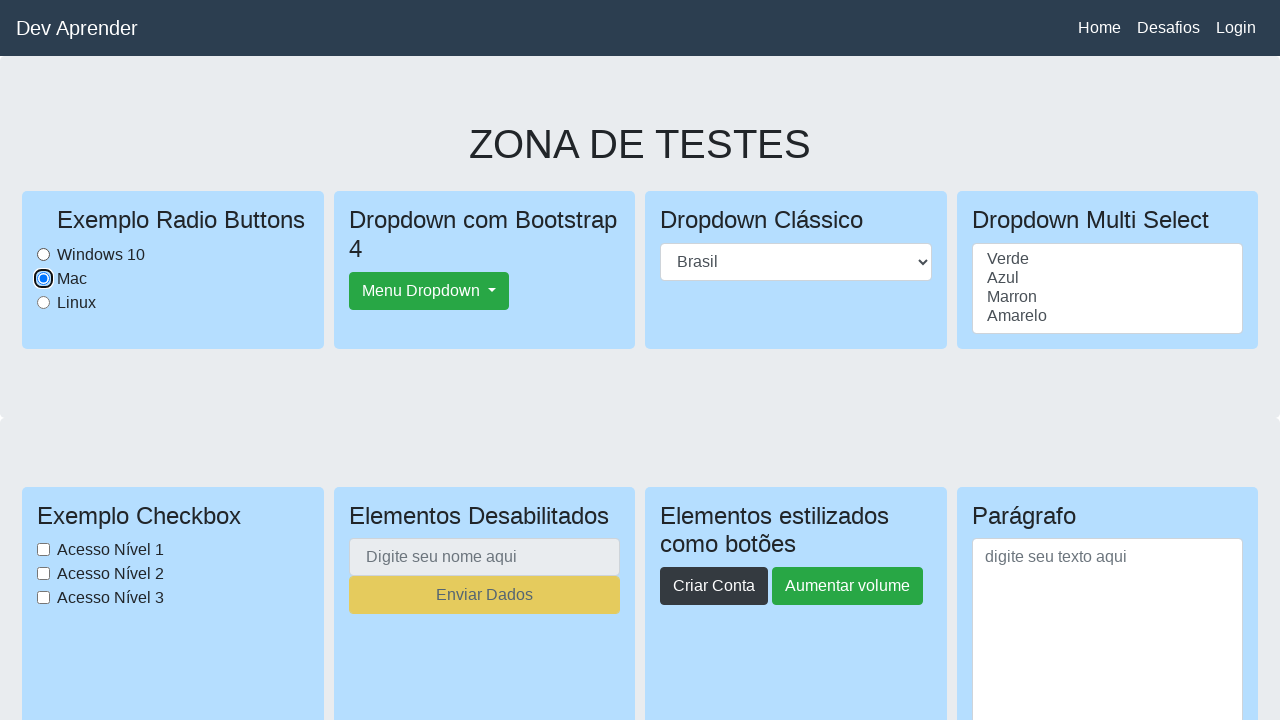

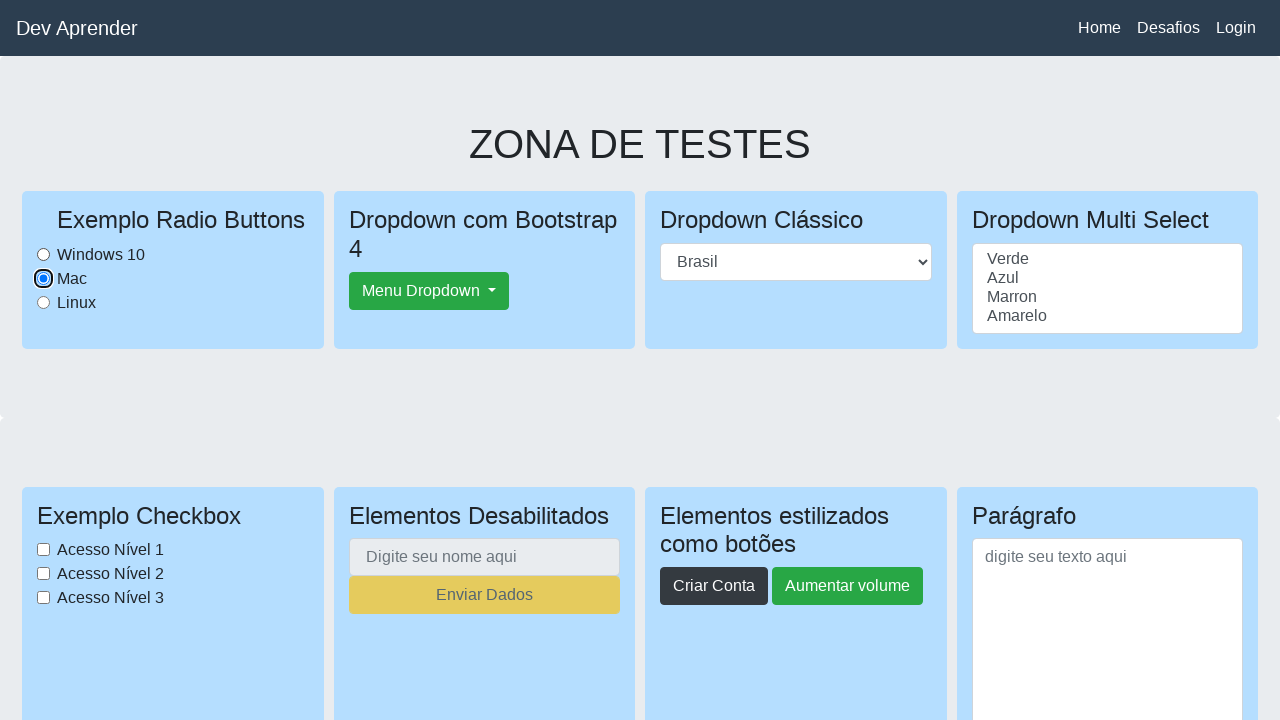